Navigates to the checkboxes page and verifies that the checkboxes form is displayed

Starting URL: https://the-internet.herokuapp.com/

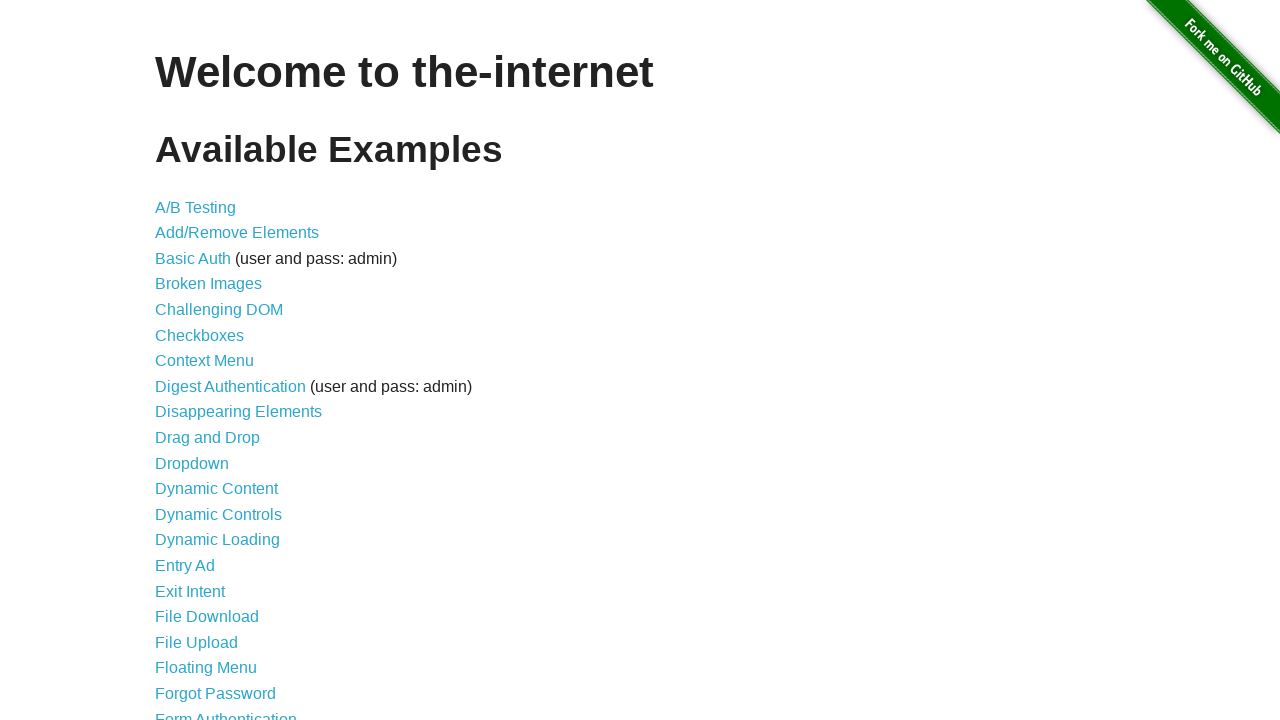

Clicked on the Checkboxes link at (200, 335) on a[href='/checkboxes']
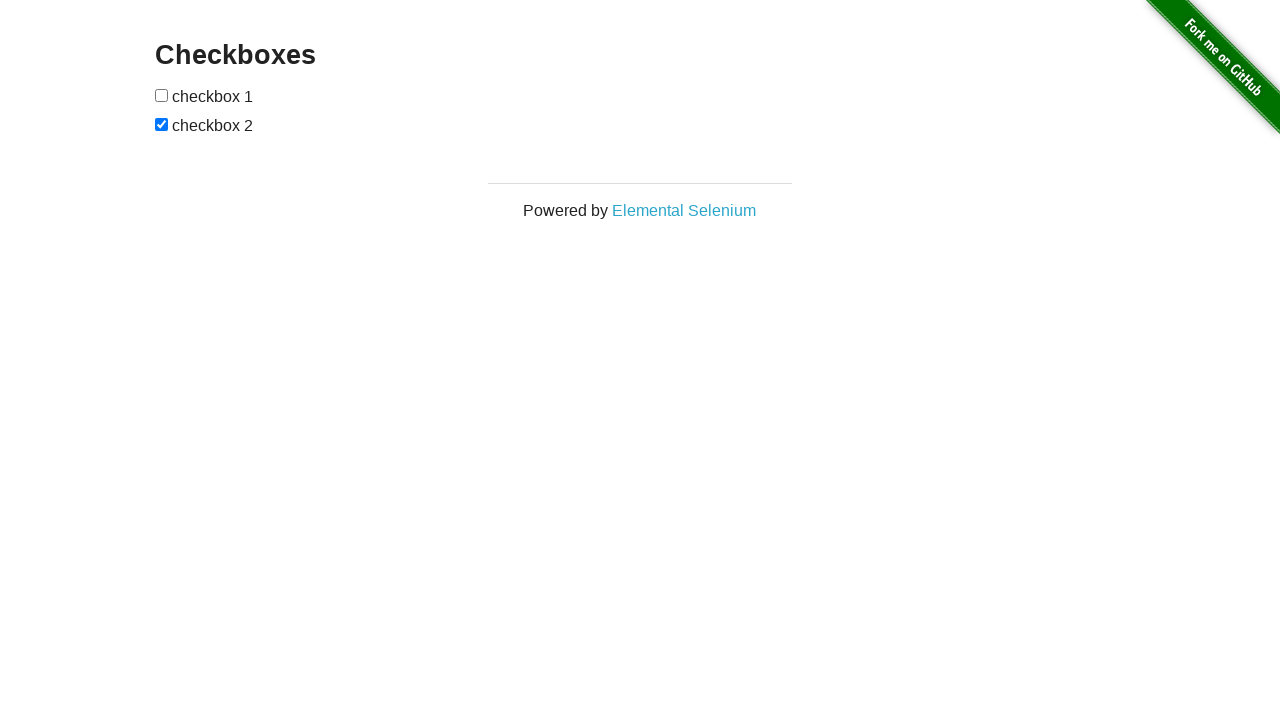

Checkboxes form loaded and verified to be present
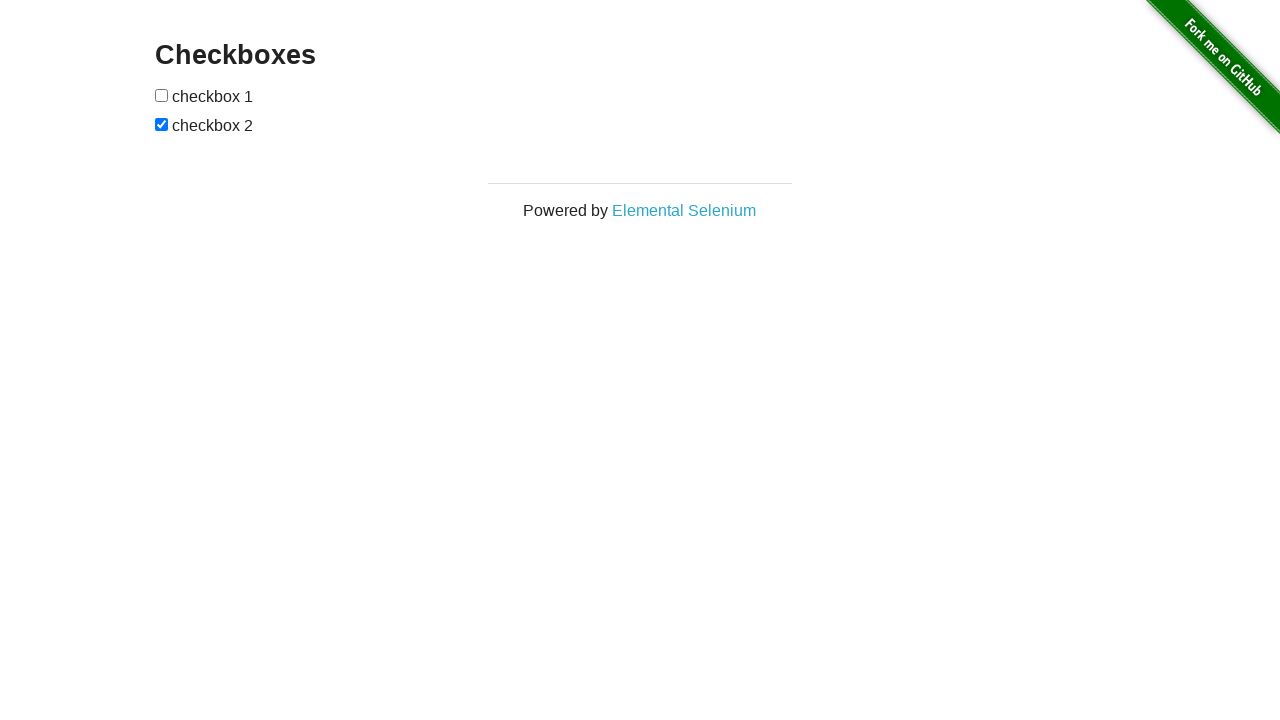

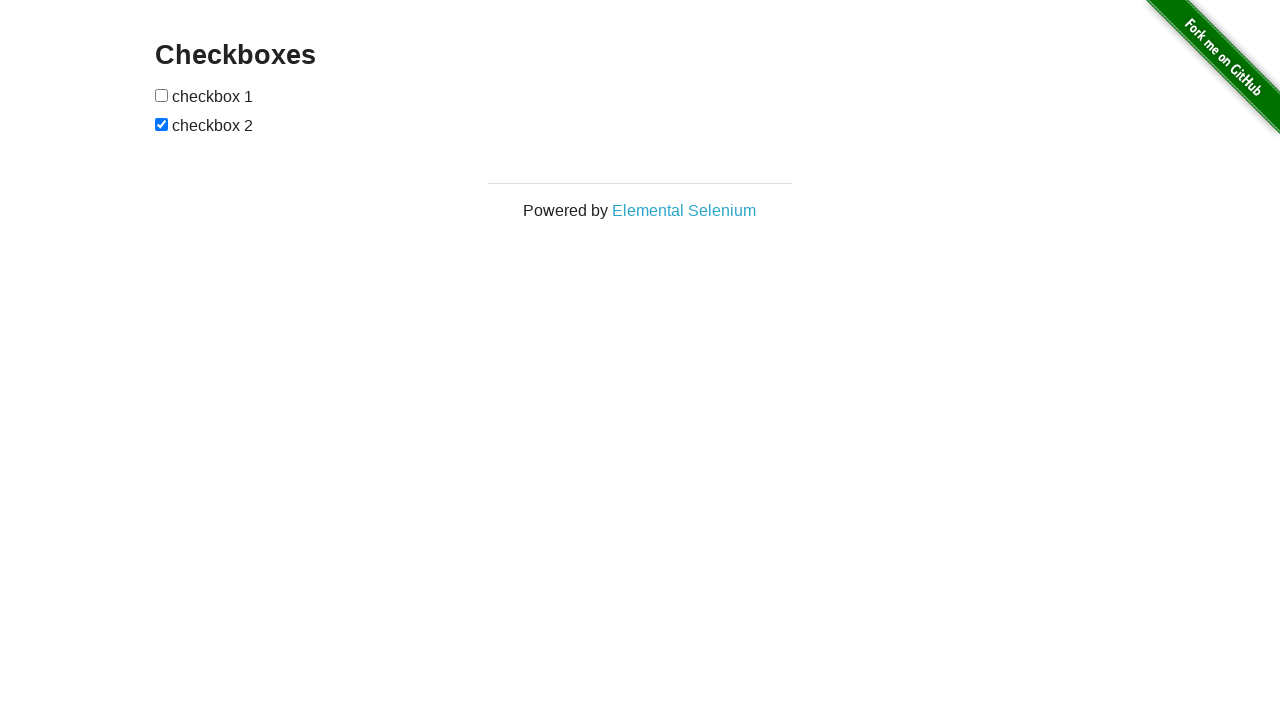